Tests browser alert handling by clicking a button that triggers an alert dialog, then accepting/dismissing the alert.

Starting URL: https://formy-project.herokuapp.com/switch-window

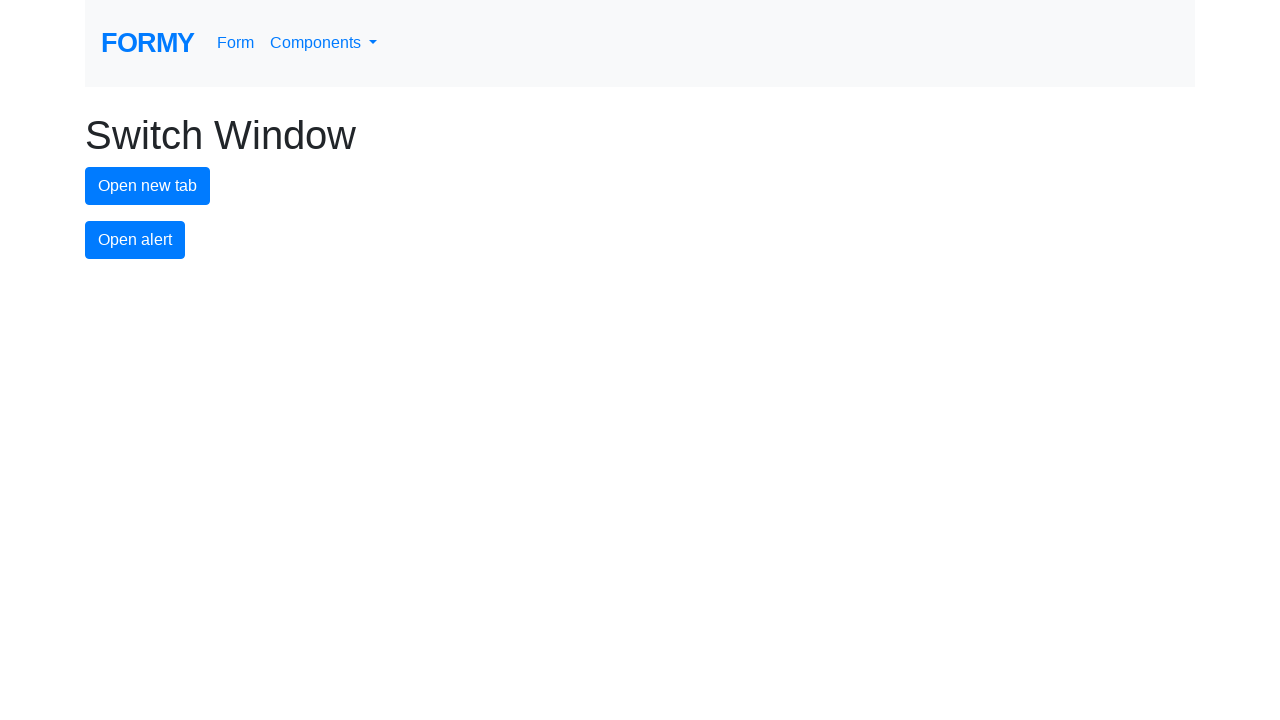

Clicked alert button to trigger alert dialog at (135, 240) on #alert-button
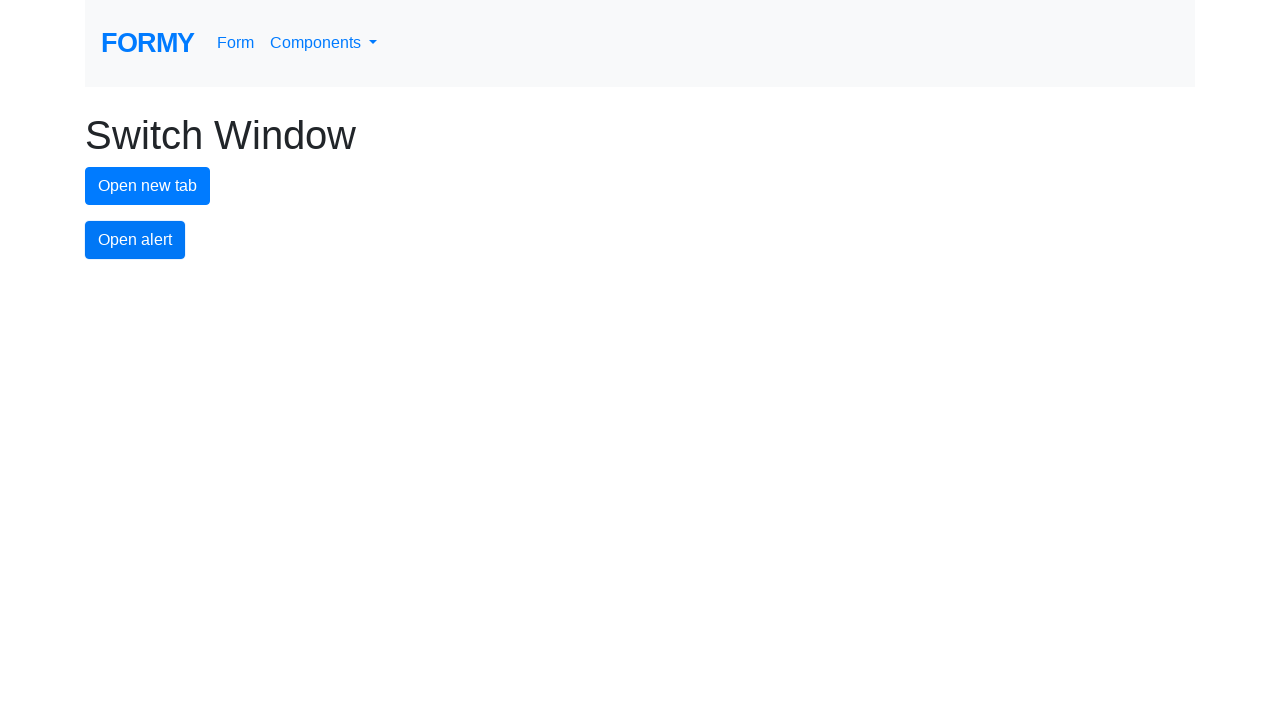

Set up dialog handler to accept alert
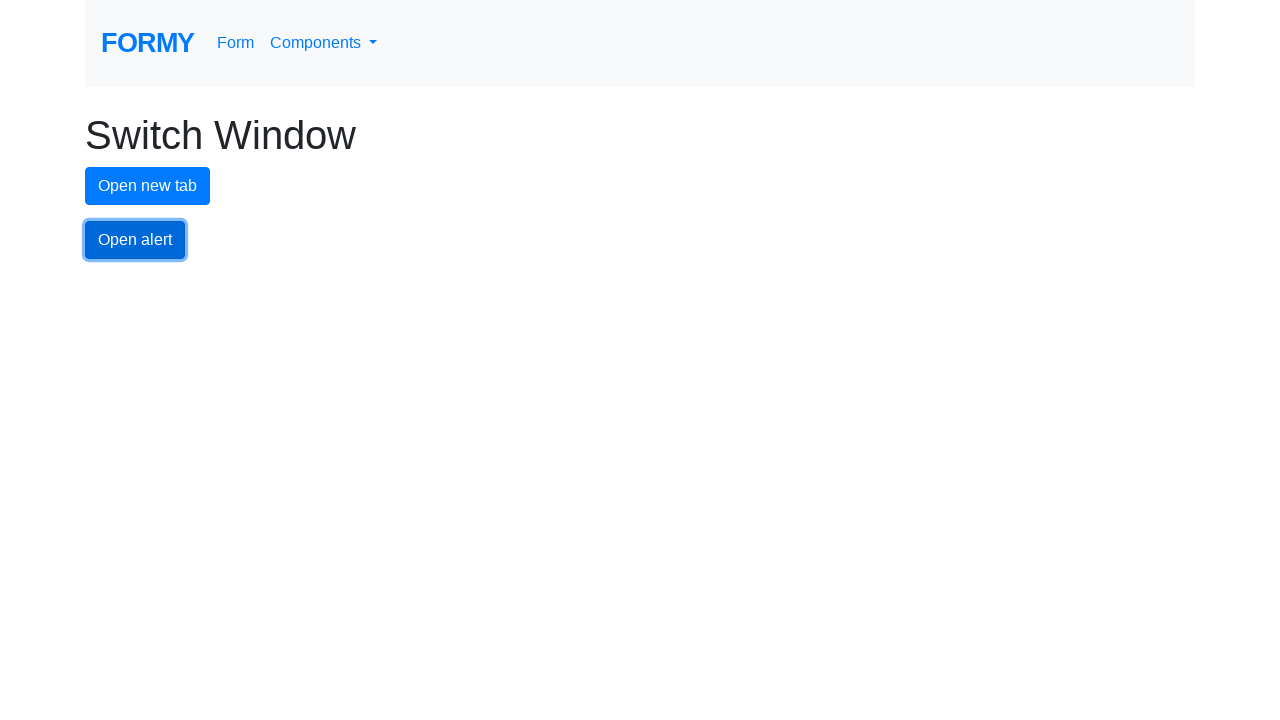

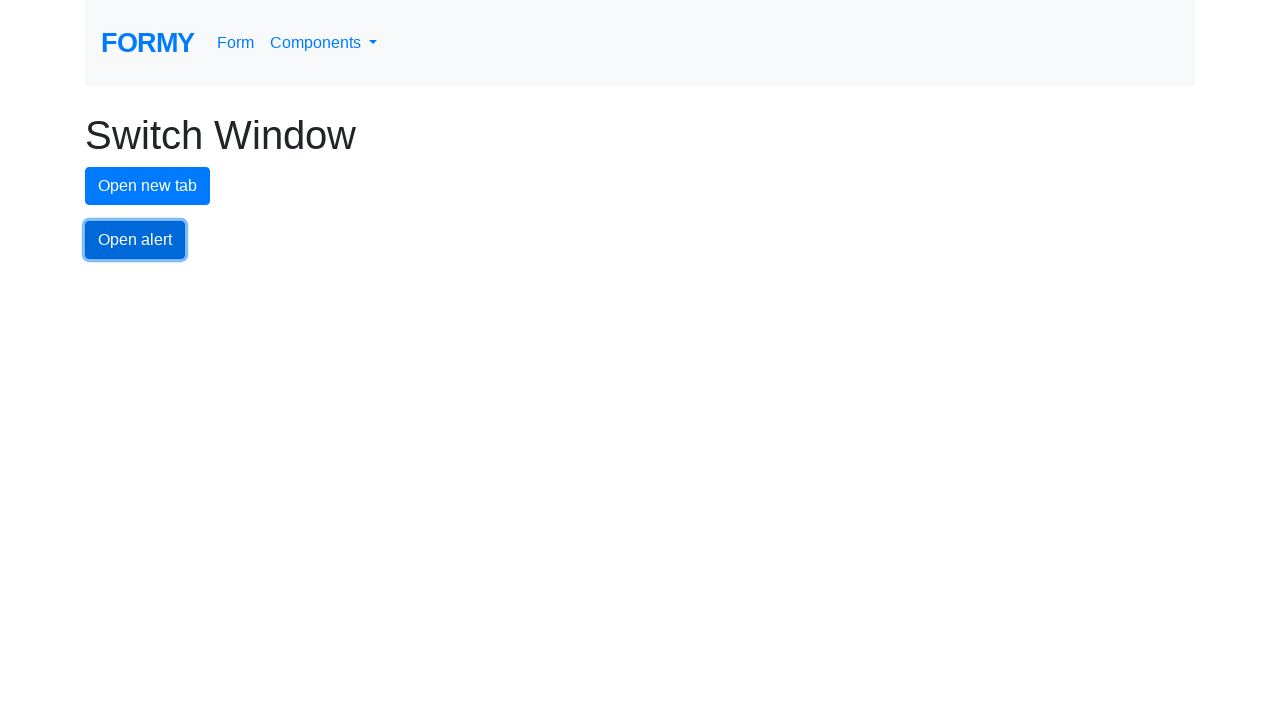